Tests checkbox functionality by clicking on the first checkbox and verifying its selected state

Starting URL: https://the-internet.herokuapp.com/checkboxes

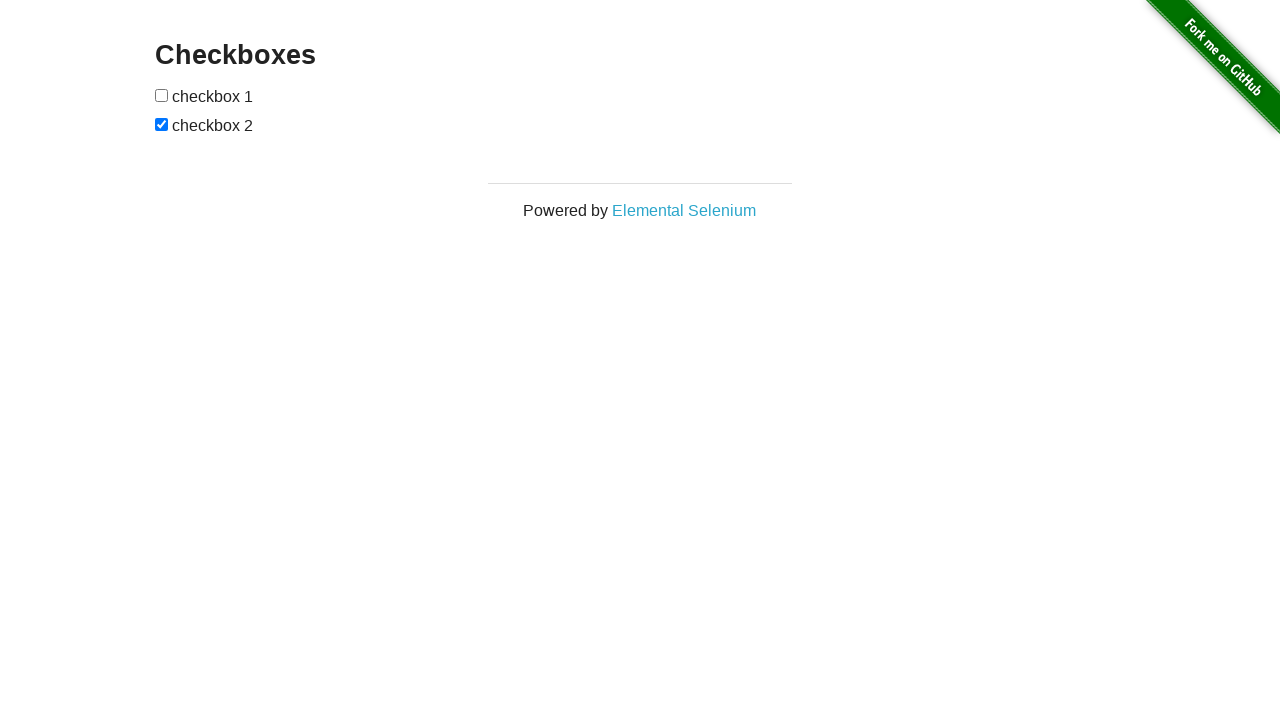

Waited for page heading 'Checkboxes' to load
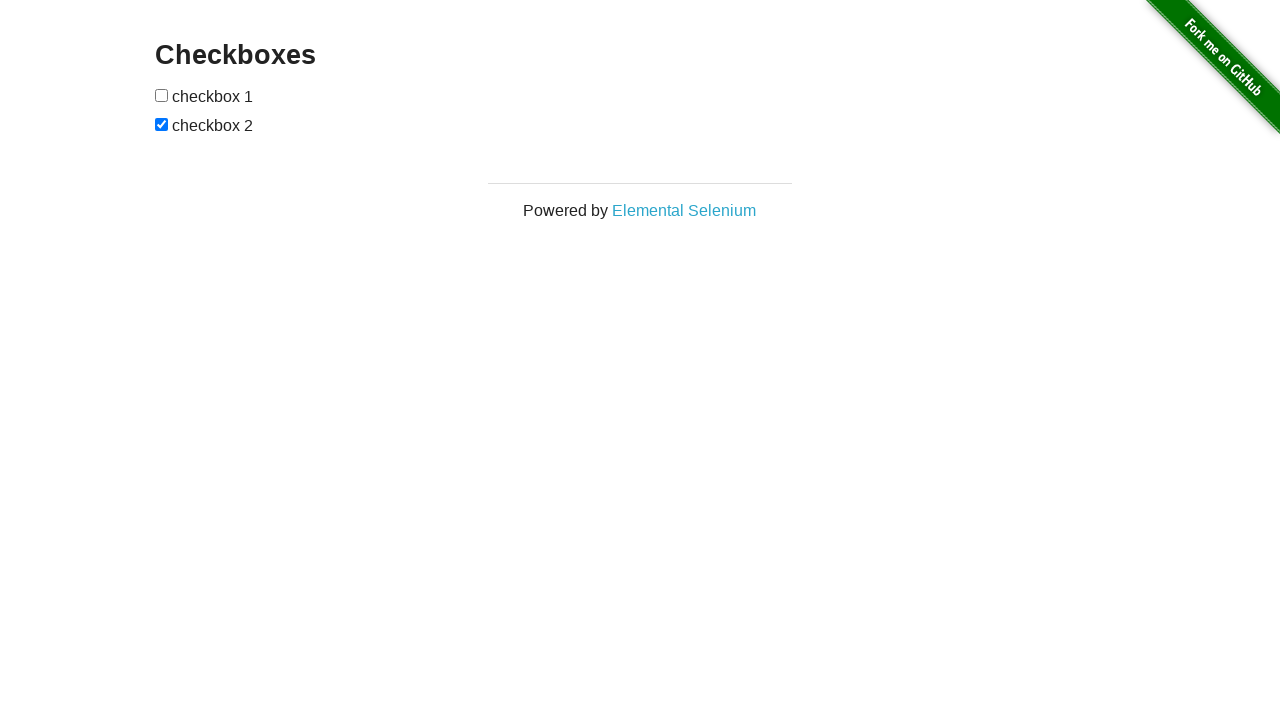

Clicked on the first checkbox at (162, 95) on xpath=//form//input[1]
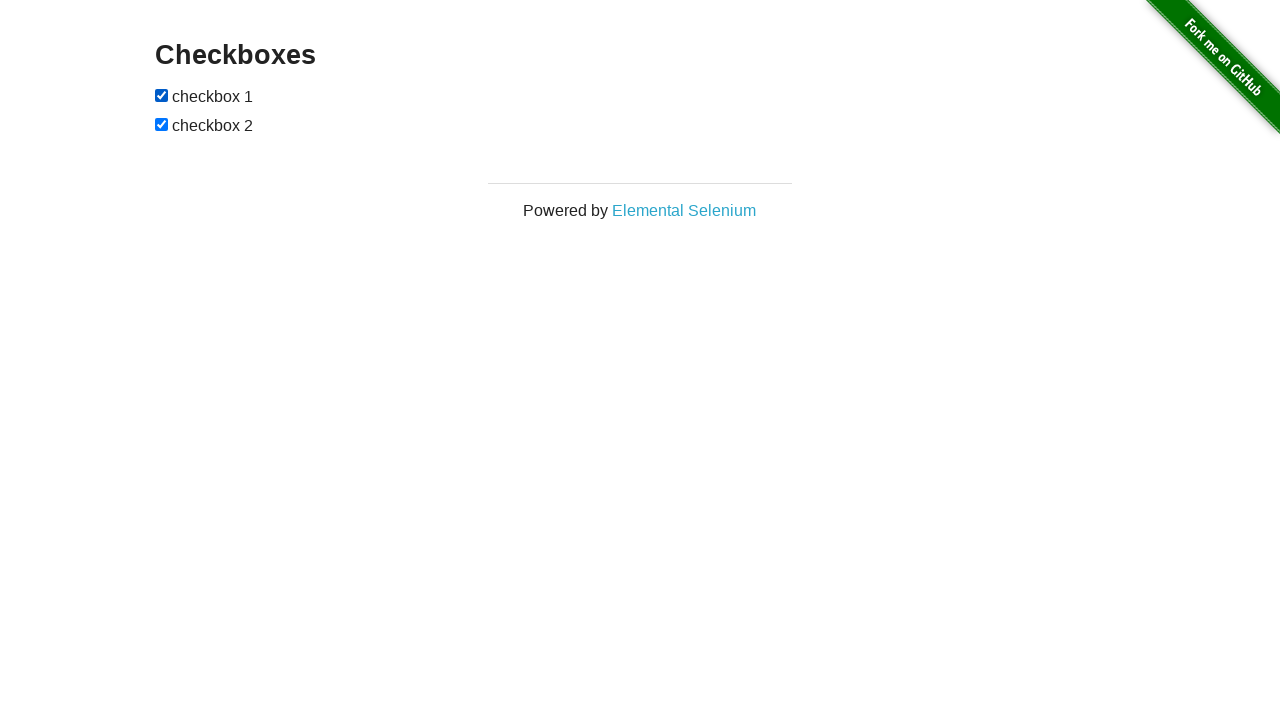

Verified that the first checkbox is now selected
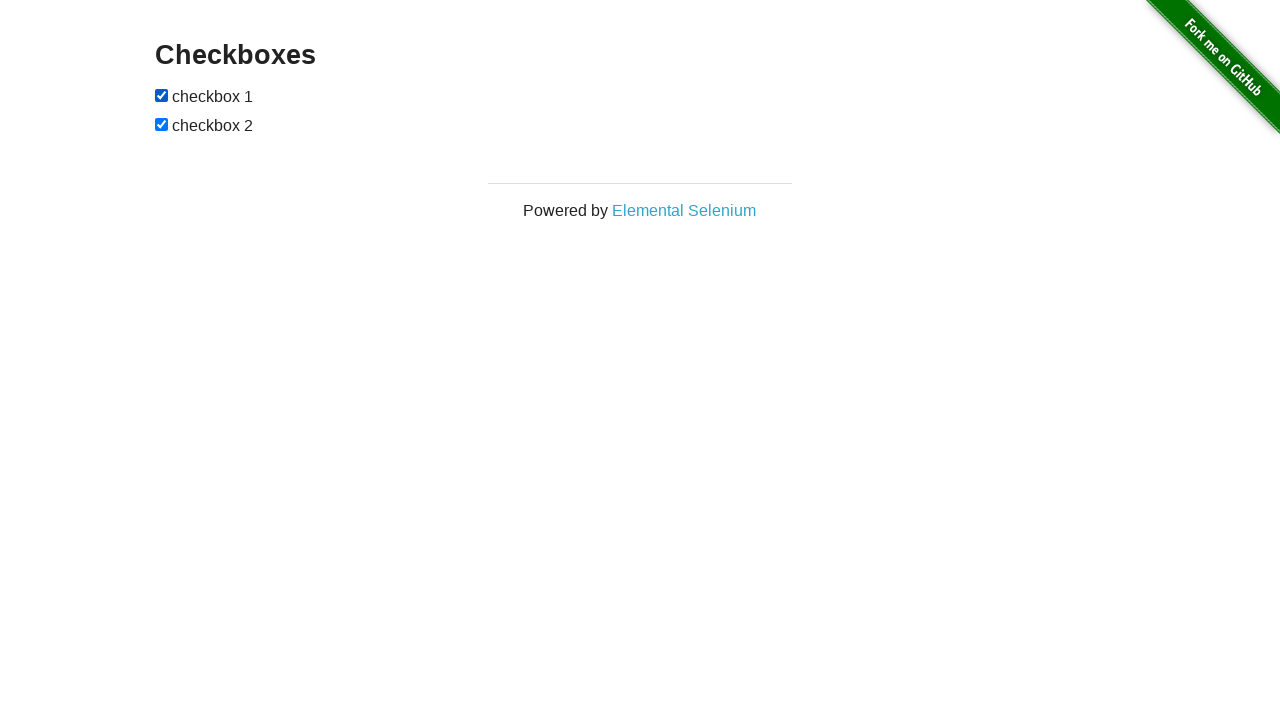

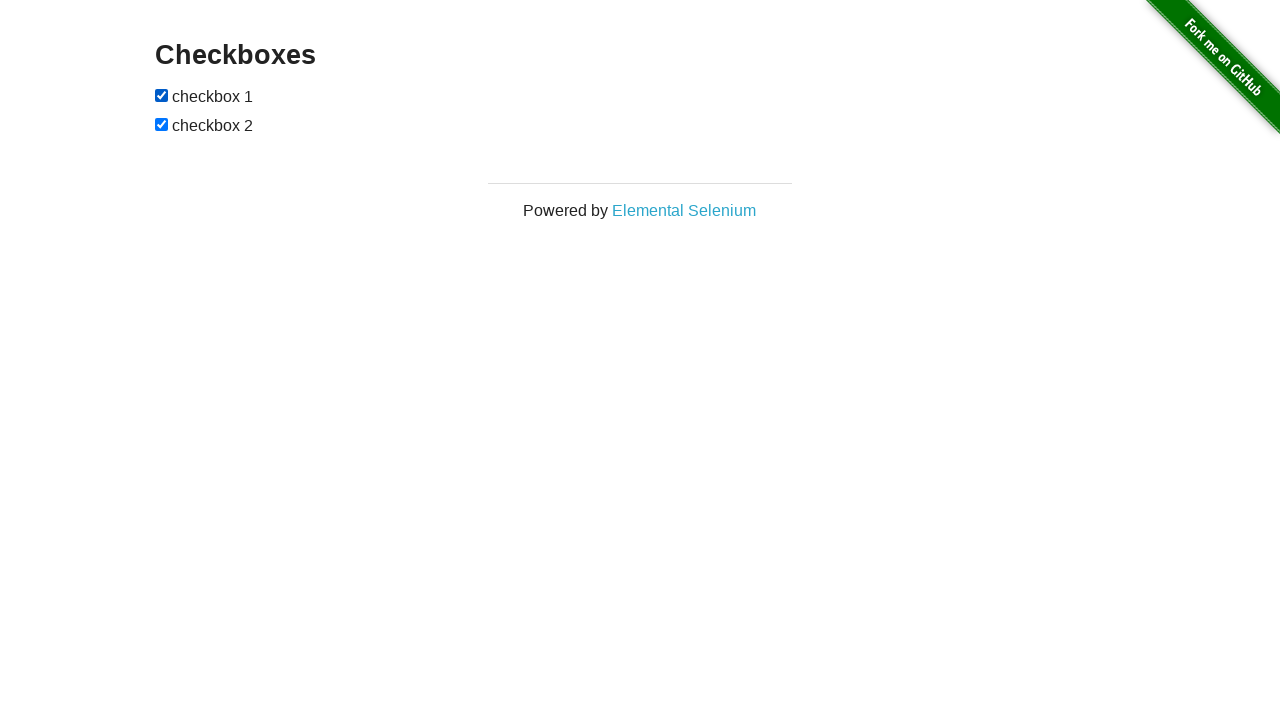